Navigates to Flipkart homepage and verifies the page loads successfully

Starting URL: https://www.flipkart.com/

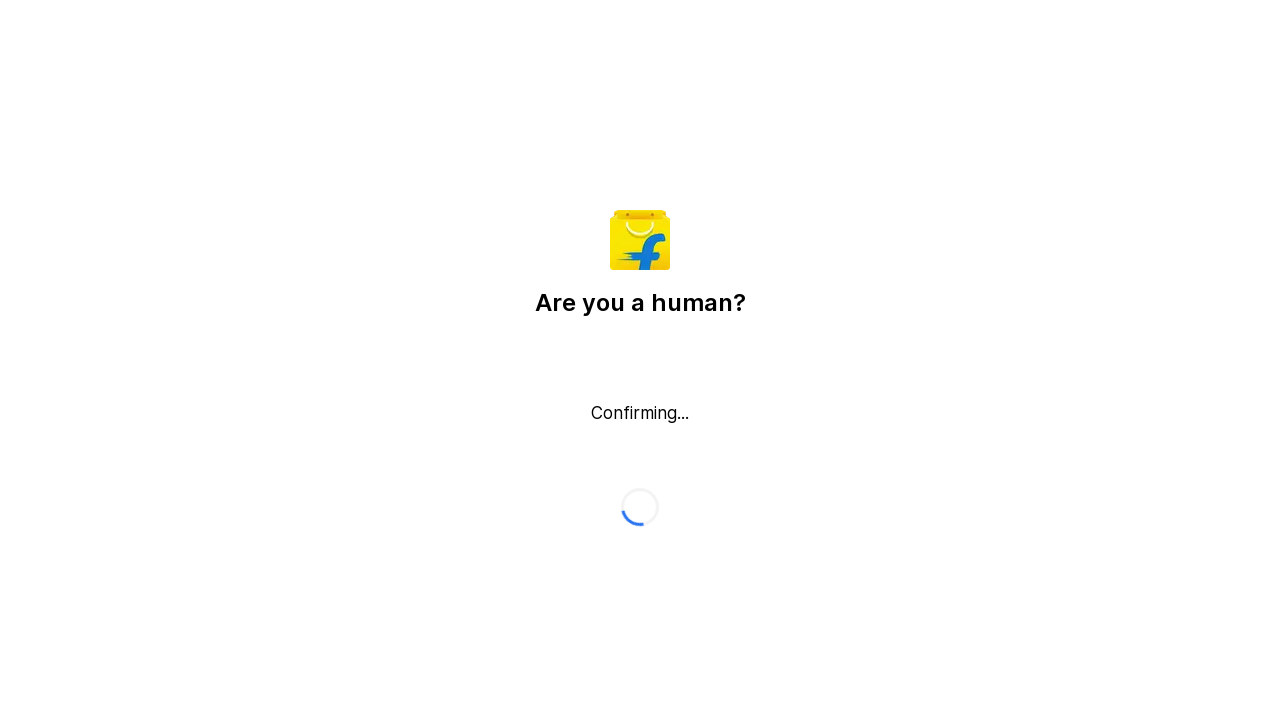

Navigated to Flipkart homepage and DOM content loaded
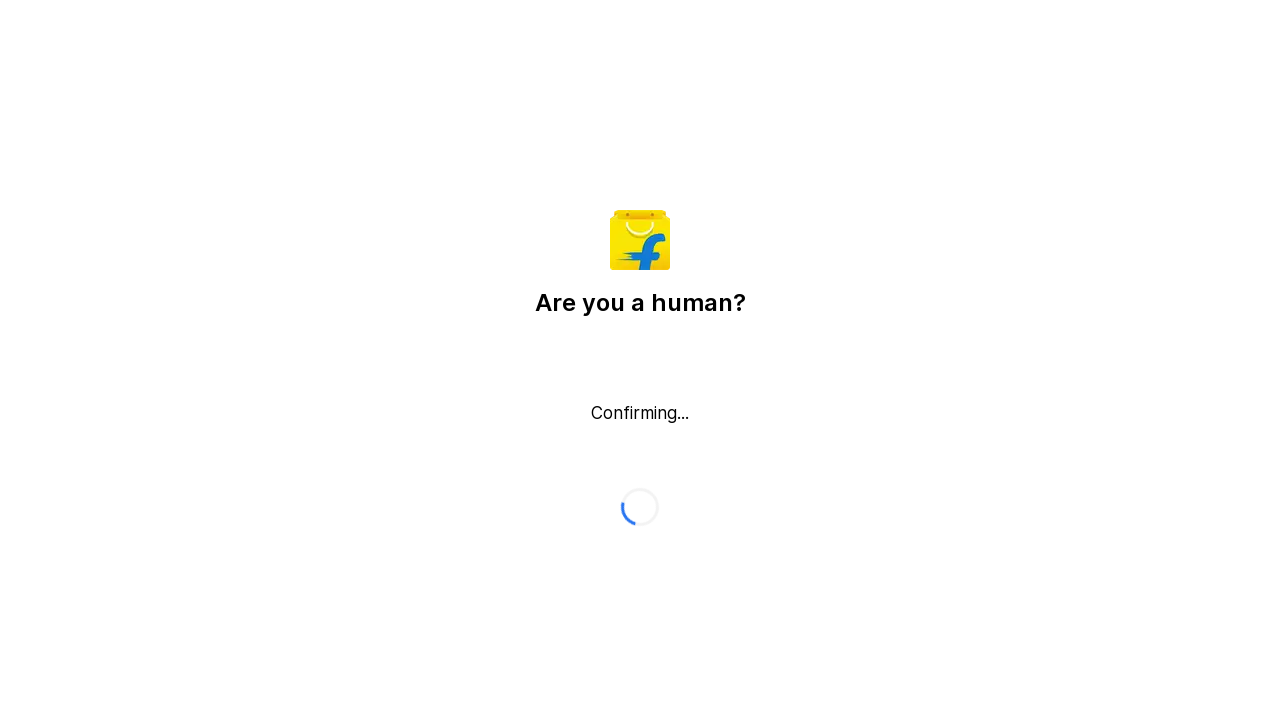

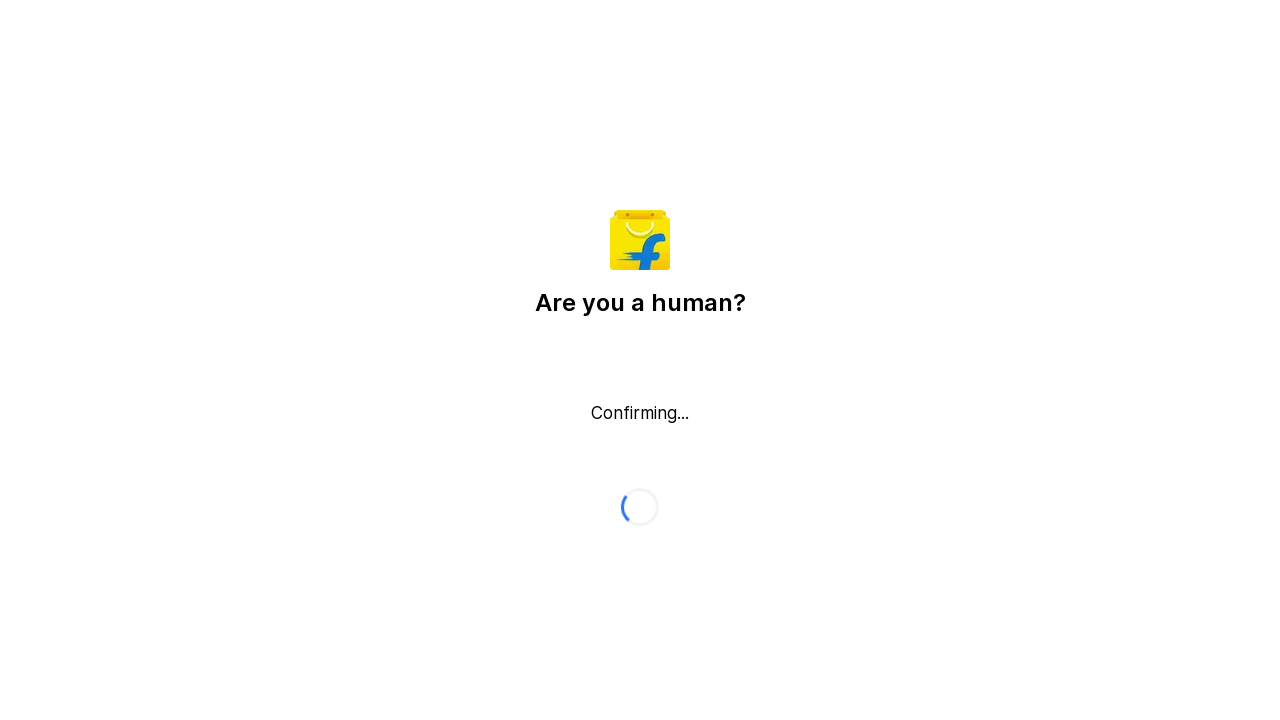